Tests checkbox interaction by checking its state before and after clicking it

Starting URL: https://training-support.net/webelements/dynamic-controls

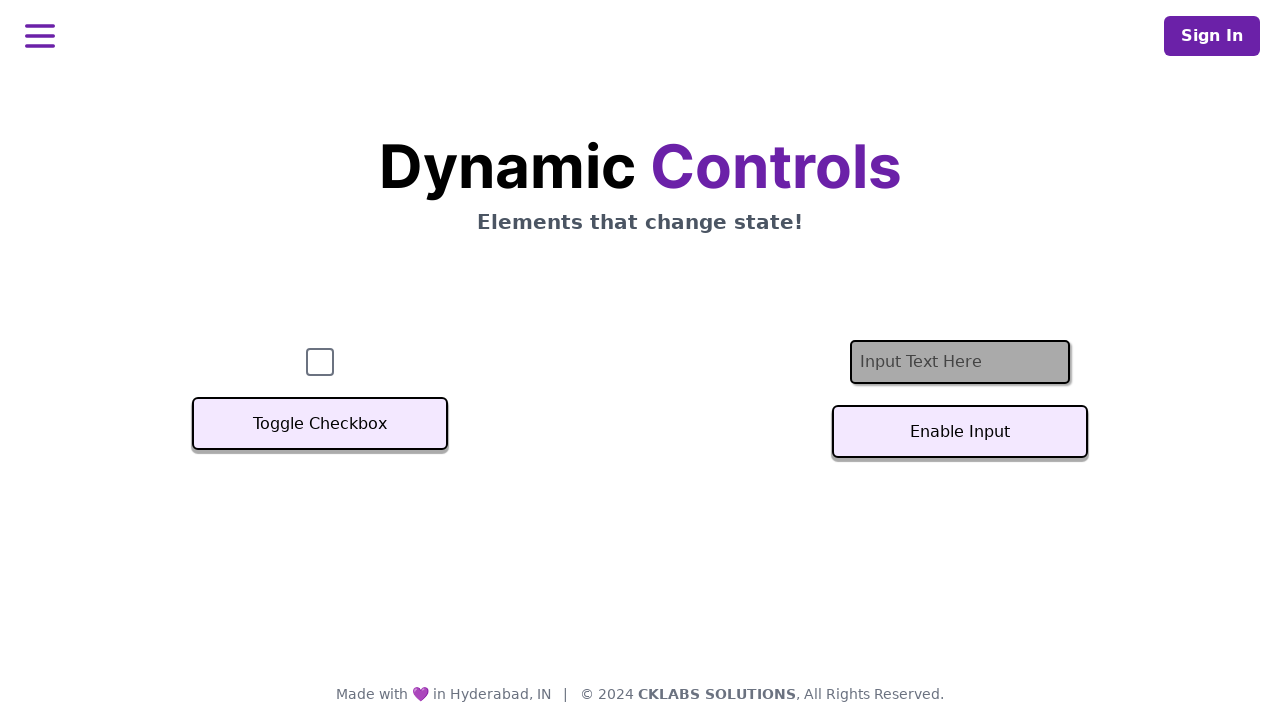

Located checkbox element with ID 'checkbox'
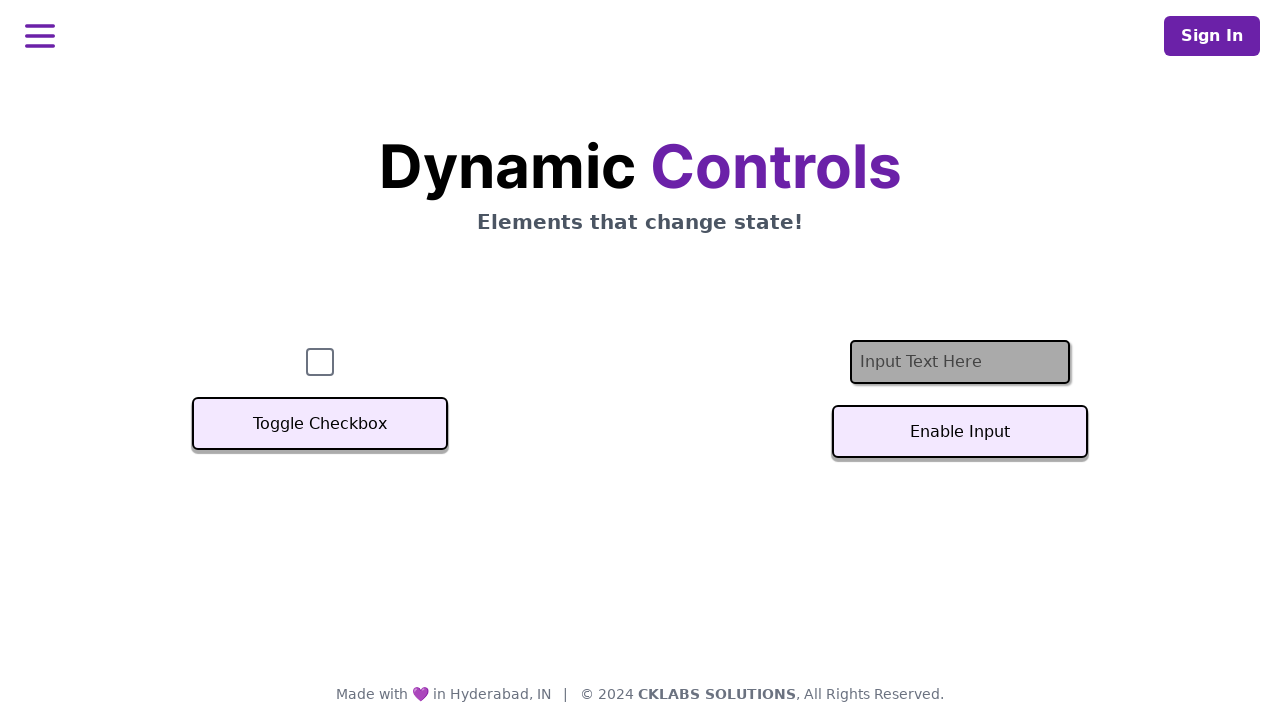

Checked initial checkbox state: False
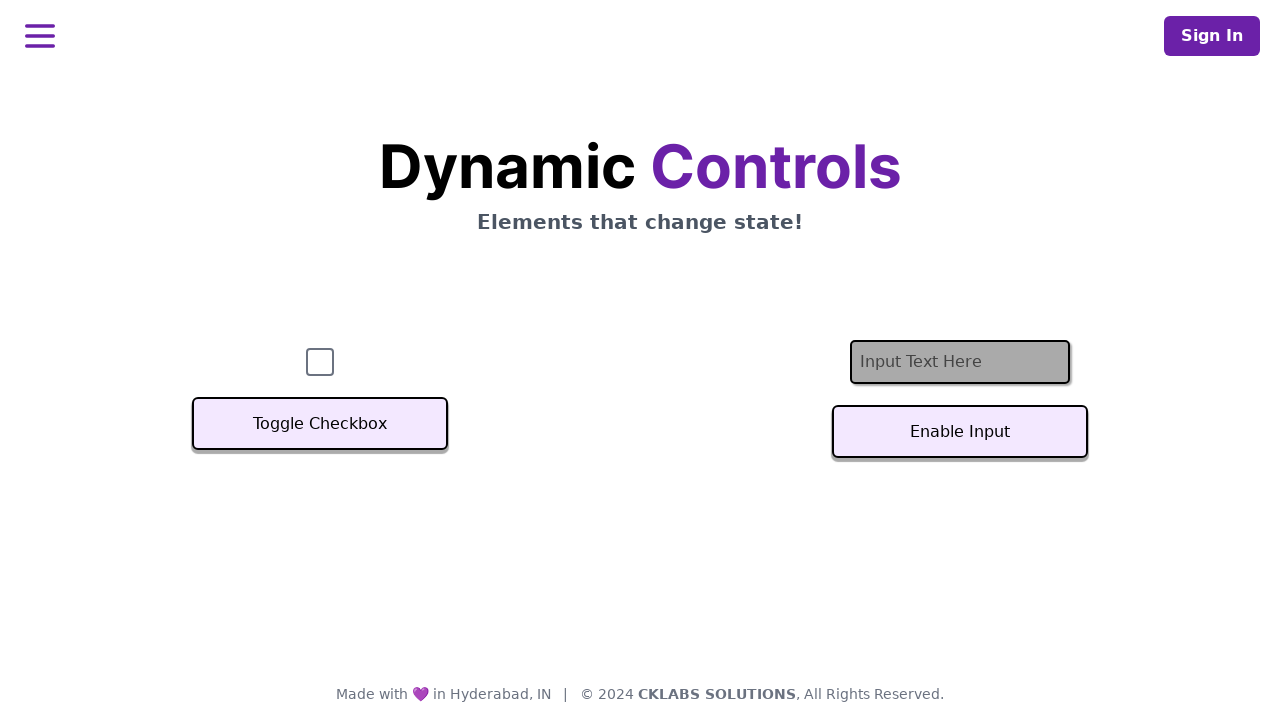

Clicked checkbox to toggle its state at (320, 362) on #checkbox
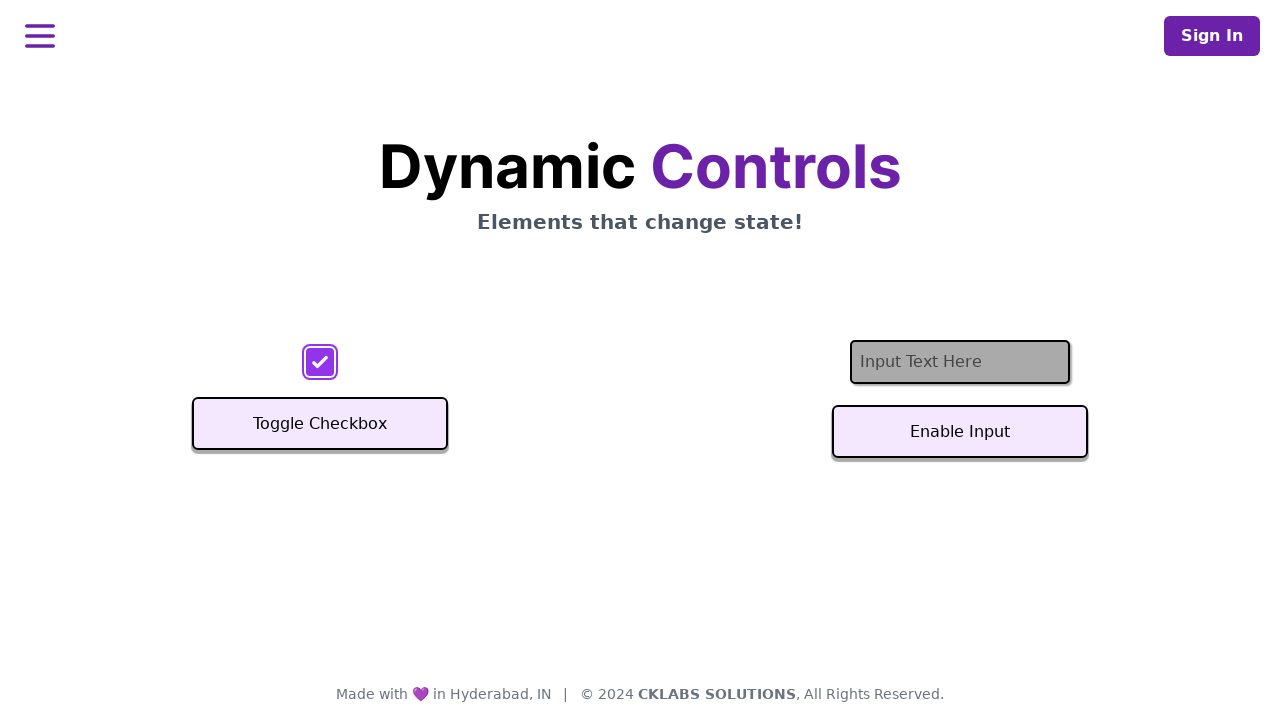

Checked final checkbox state: True
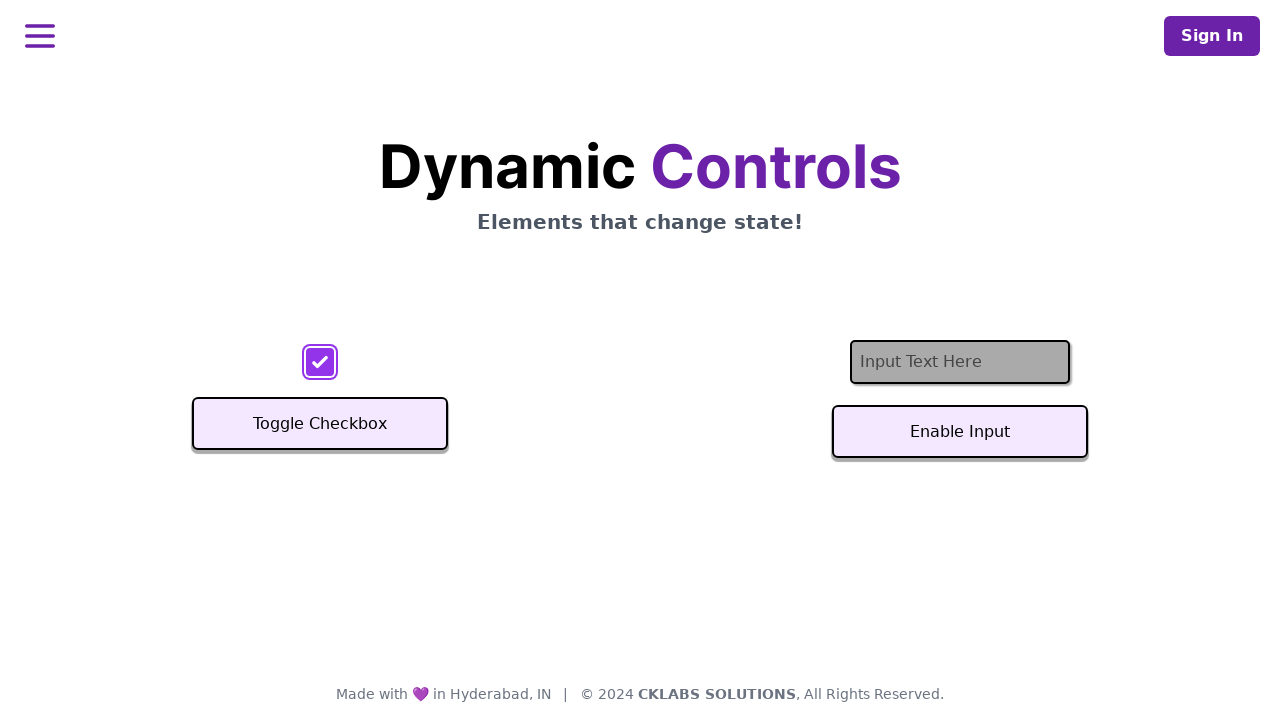

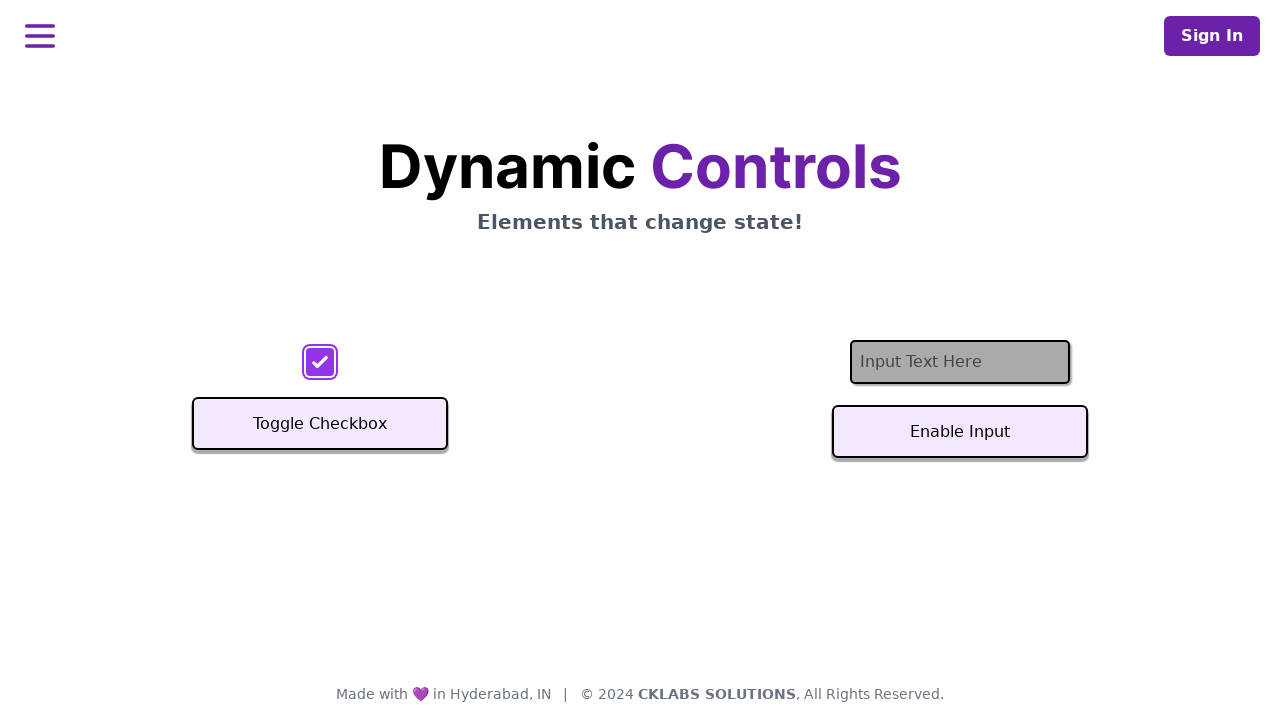